Tests handling of a JavaScript prompt dialog by clicking a button, entering text into the prompt, and accepting it

Starting URL: https://www.w3schools.com/js/tryit.asp?filename=tryjs_prompt

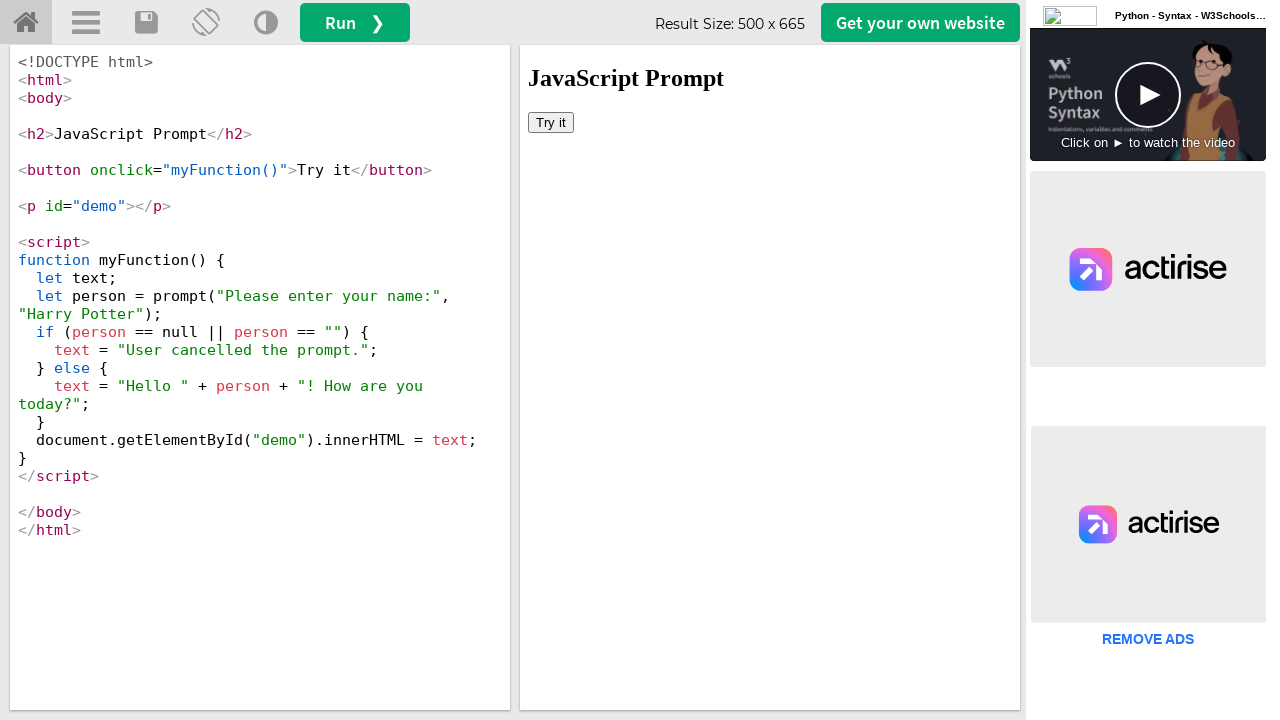

Located iframe containing the demo
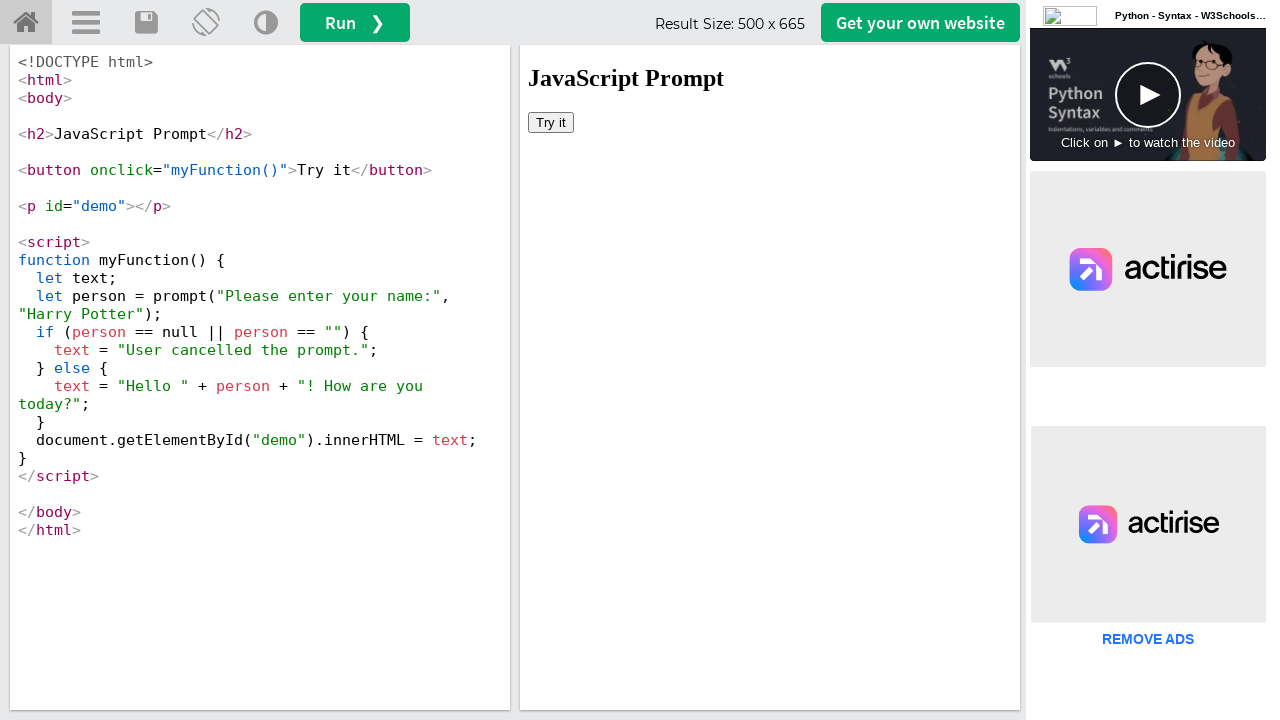

Set up dialog handler to accept prompt with text 'GRS'
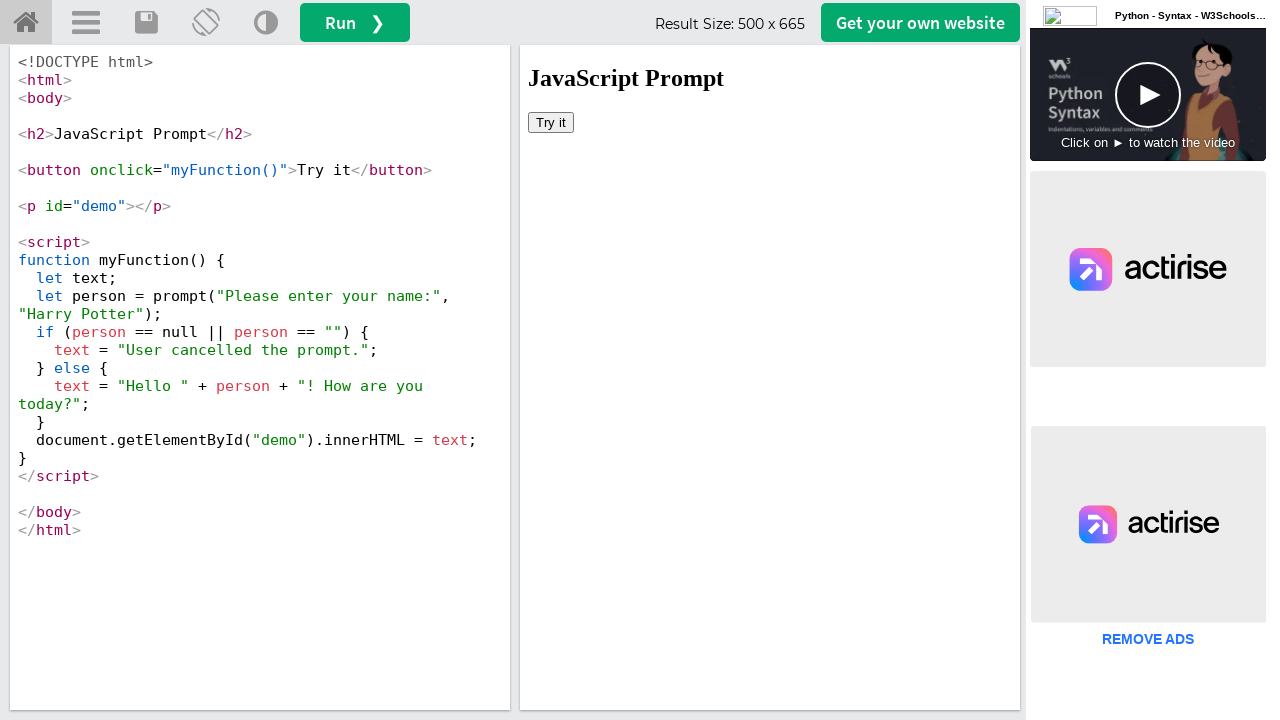

Clicked button to trigger JavaScript prompt dialog at (551, 122) on iframe[id='iframeResult'] >> internal:control=enter-frame >> button[onclick='myF
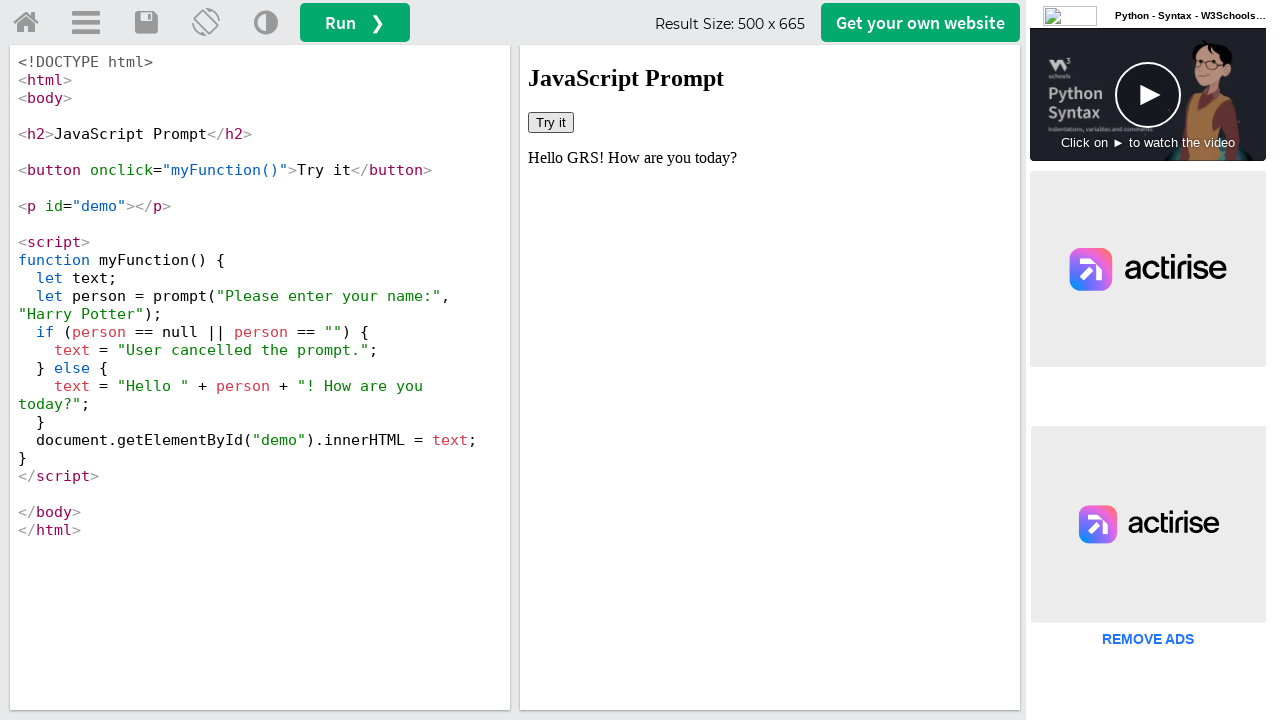

Retrieved result text from #demo element
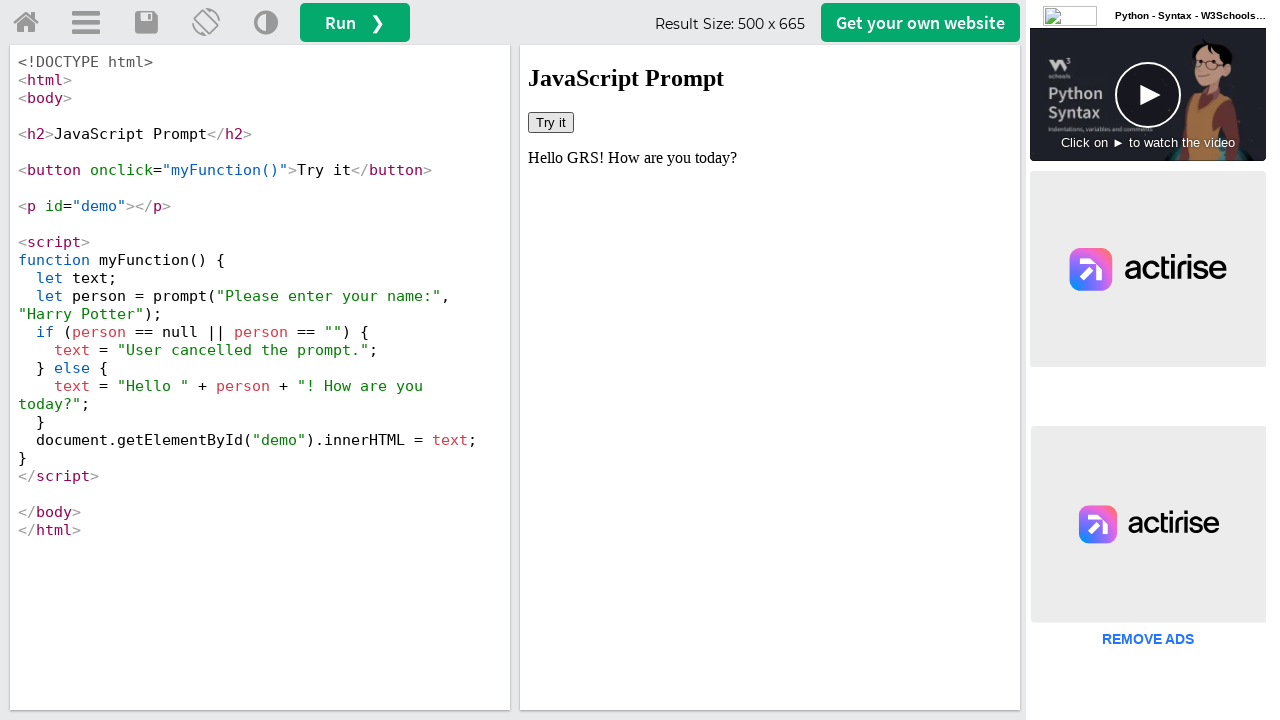

Printed result text: Hello GRS! How are you today?
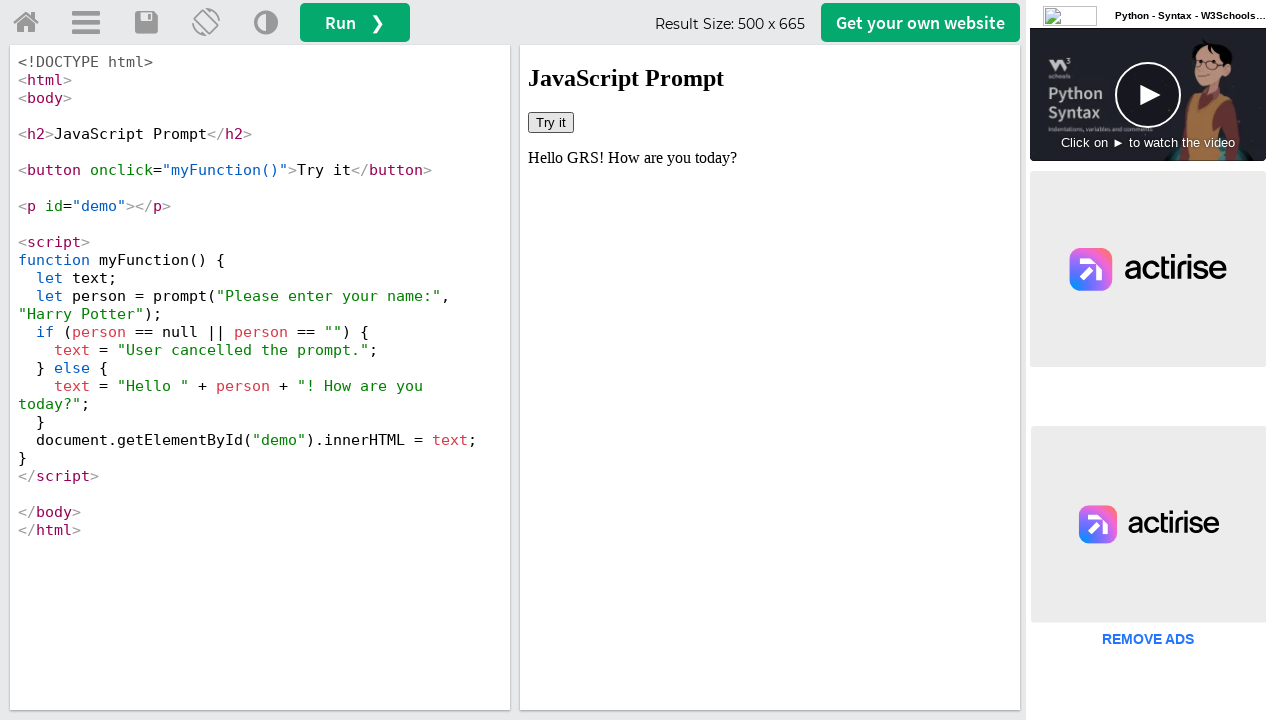

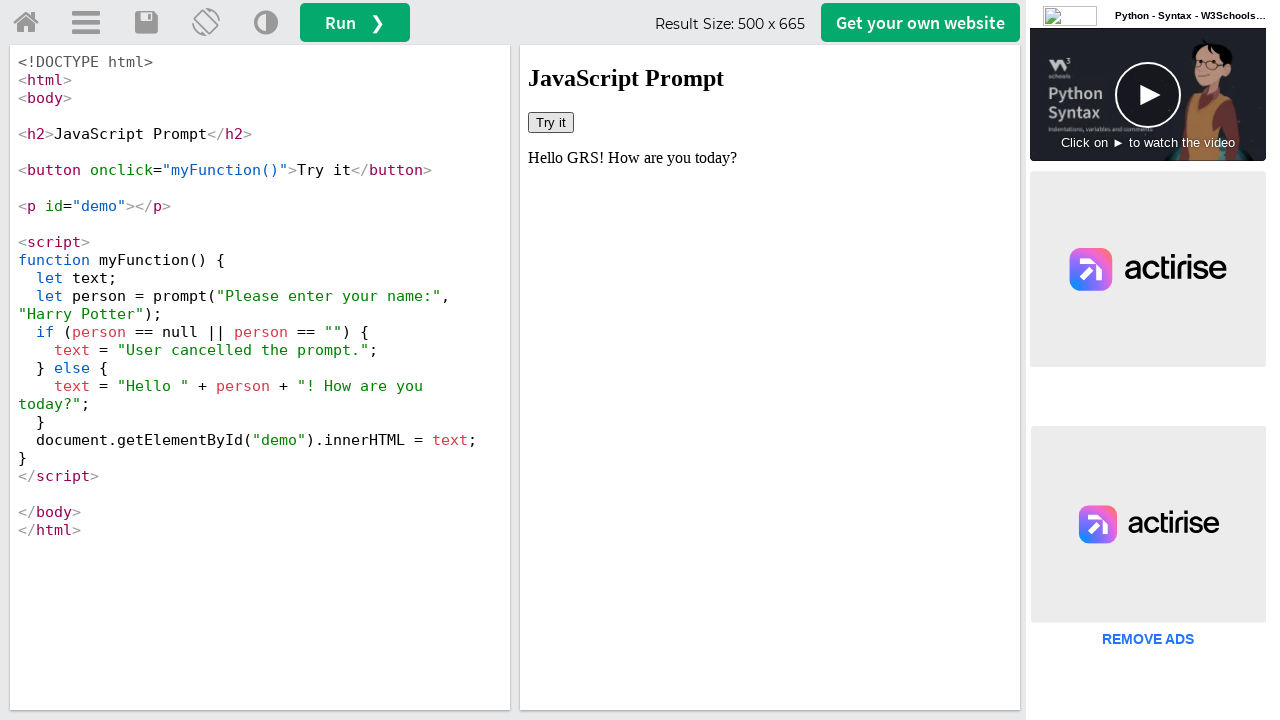